Tests form filling functionality on a practice website by entering an email, password, and clicking a checkbox

Starting URL: https://rahulshettyacademy.com/angularpractice/

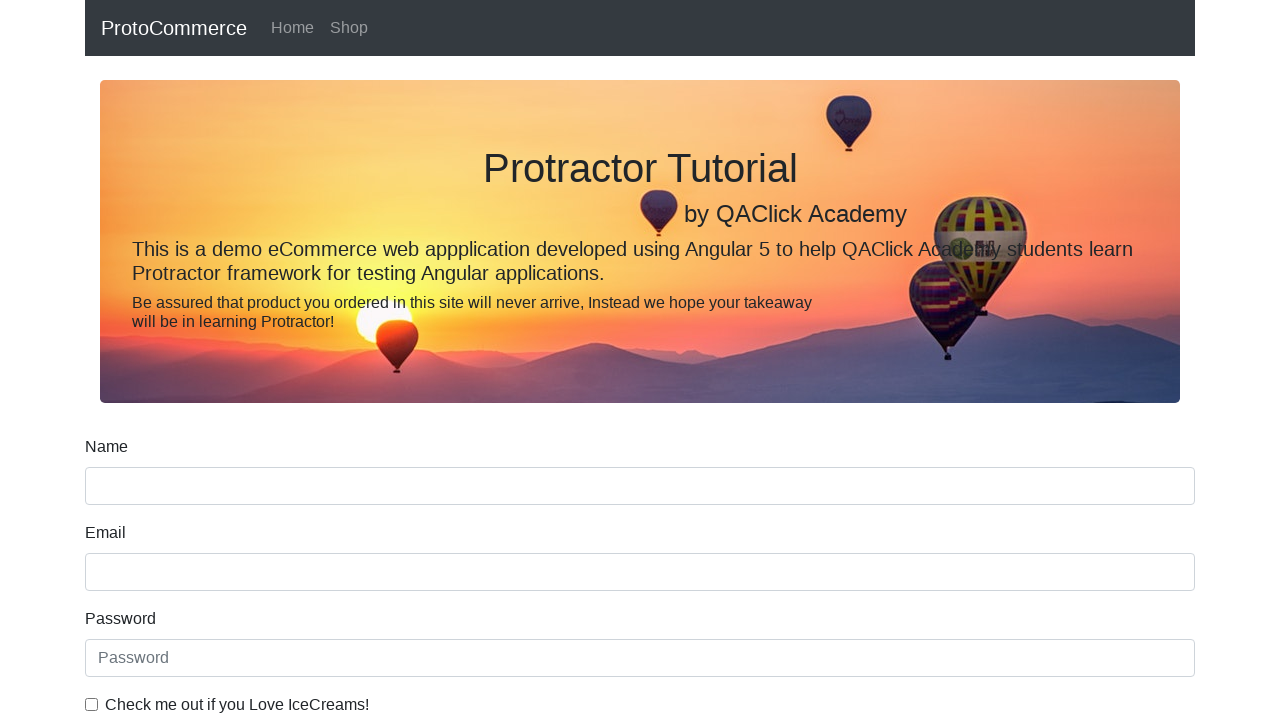

Filled email field with 'testuser_demo@example.com' on input[name='email']
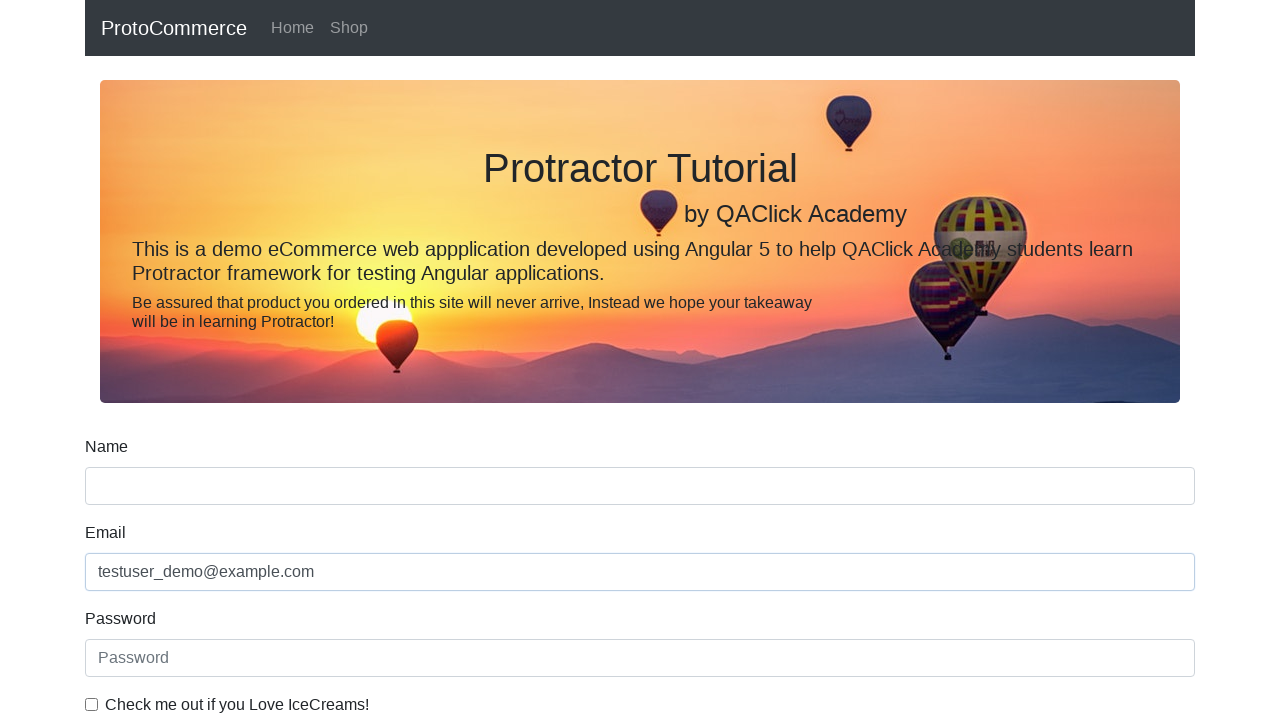

Filled password field with 'SecurePass456!' on #exampleInputPassword1
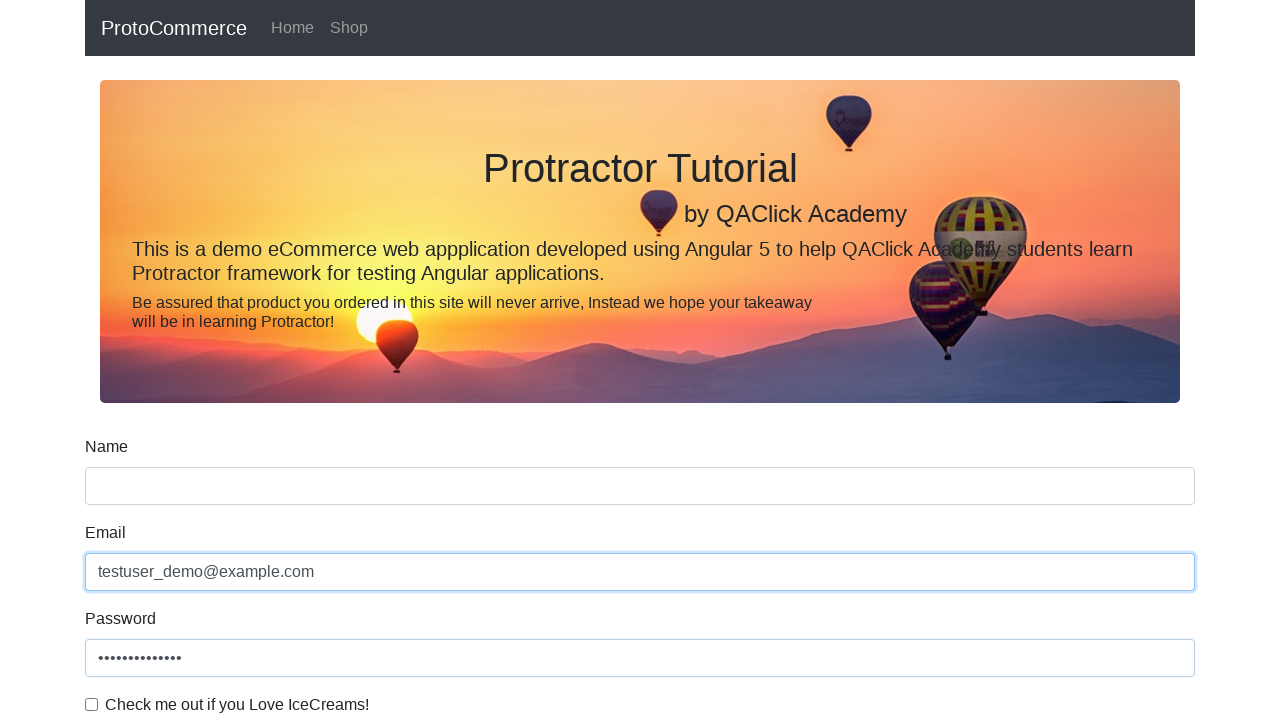

Clicked the checkbox to agree to terms at (92, 704) on #exampleCheck1
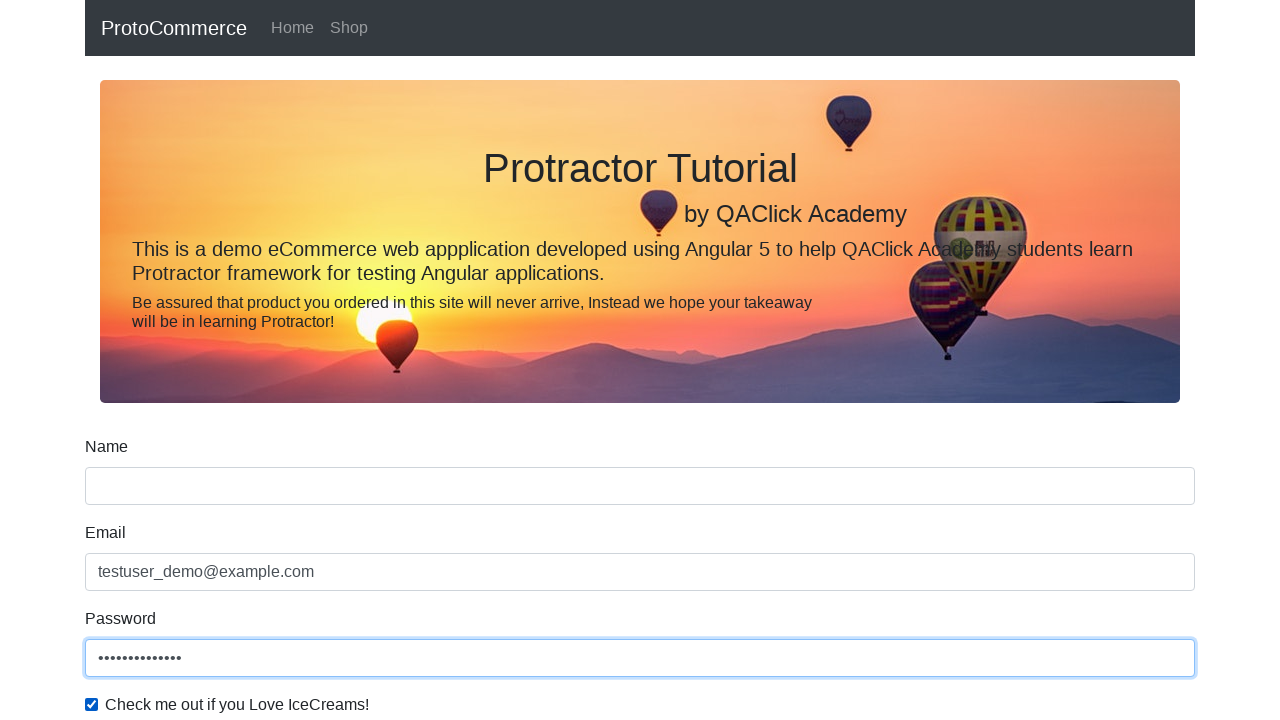

Waited 1000ms for form interaction to complete
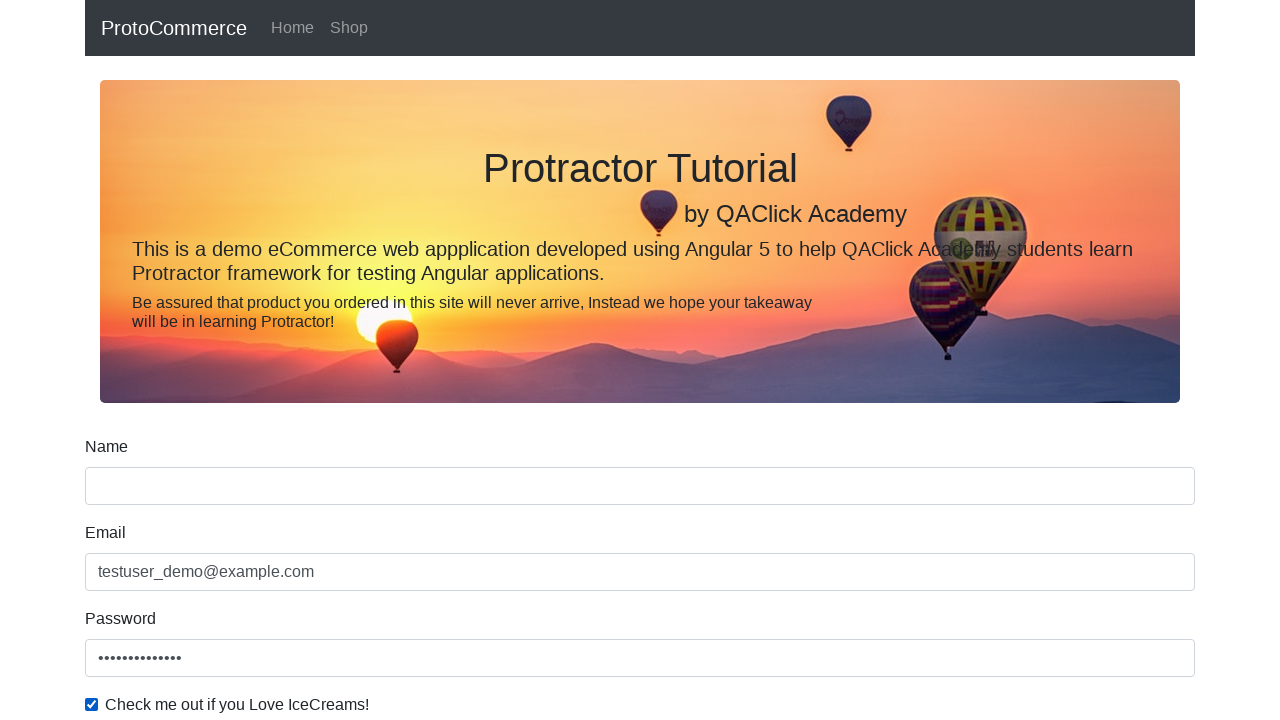

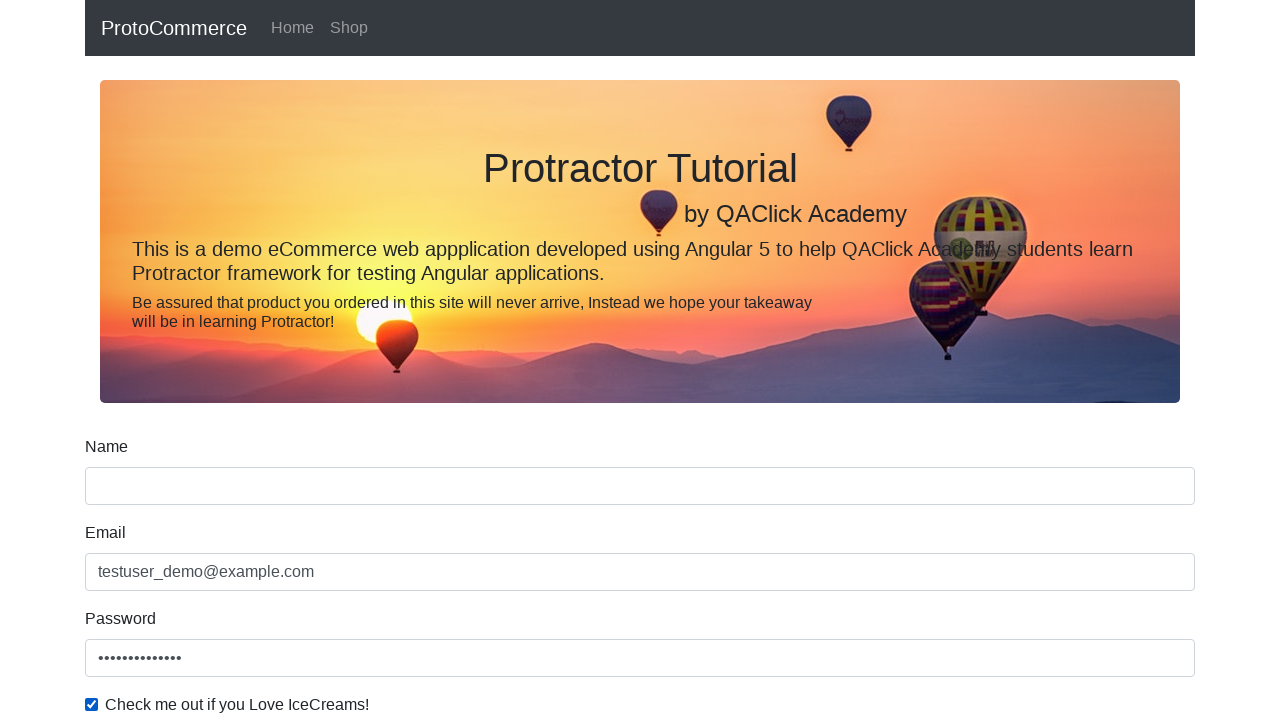